Navigates to EOS key generation page and verifies that the private and public key elements are present

Starting URL: https://eosauthority.com/generate_eos_private_key

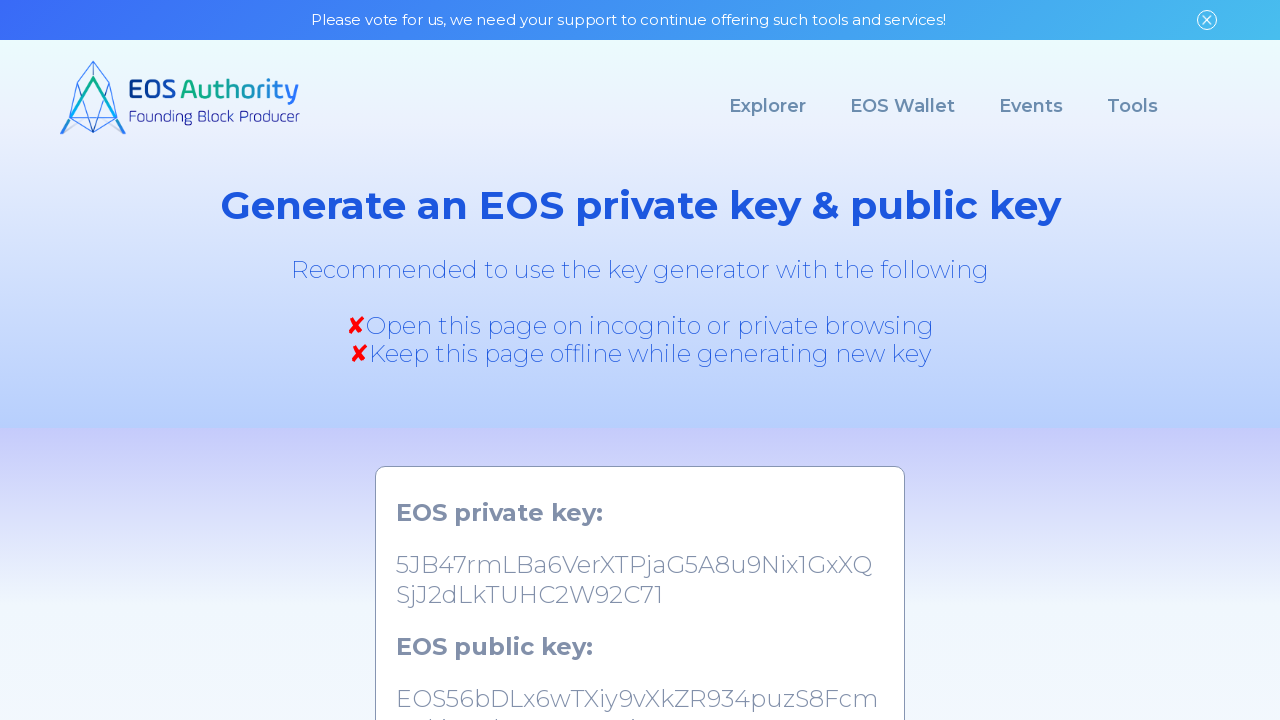

Navigated to EOS key generation page at https://eosauthority.com/generate_eos_private_key
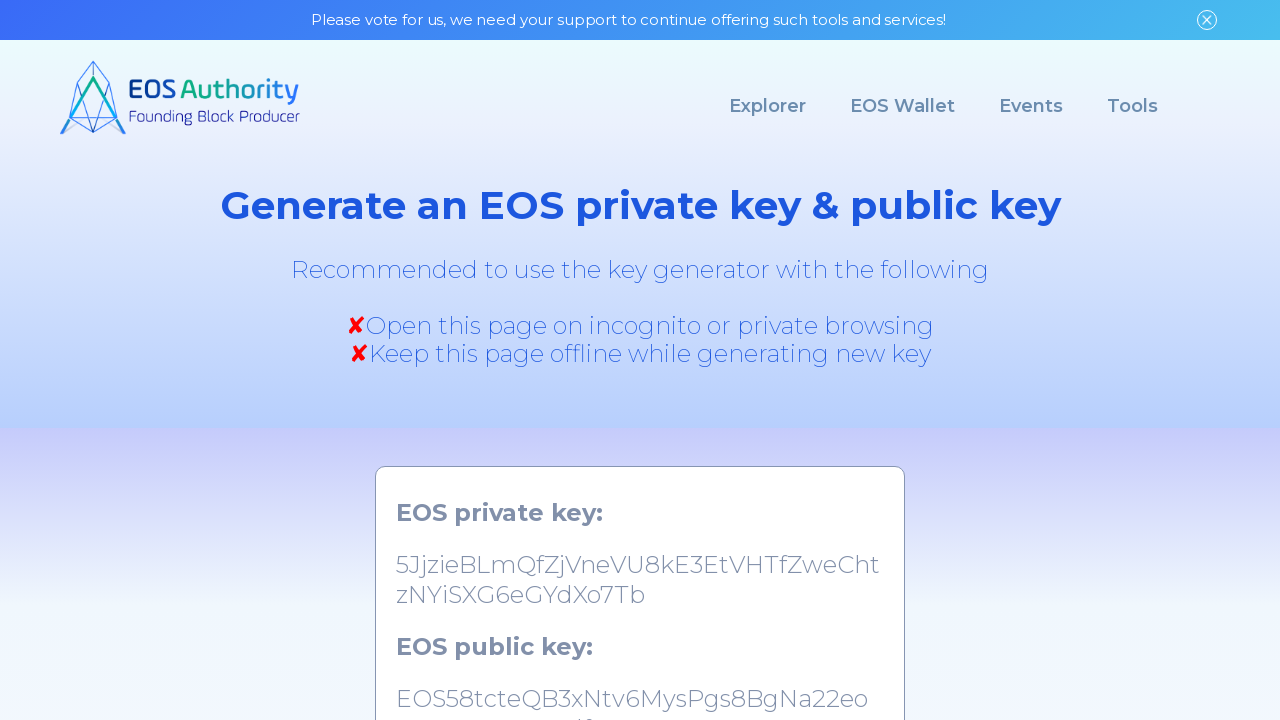

Private key element (#eos_private_key) is present on the page
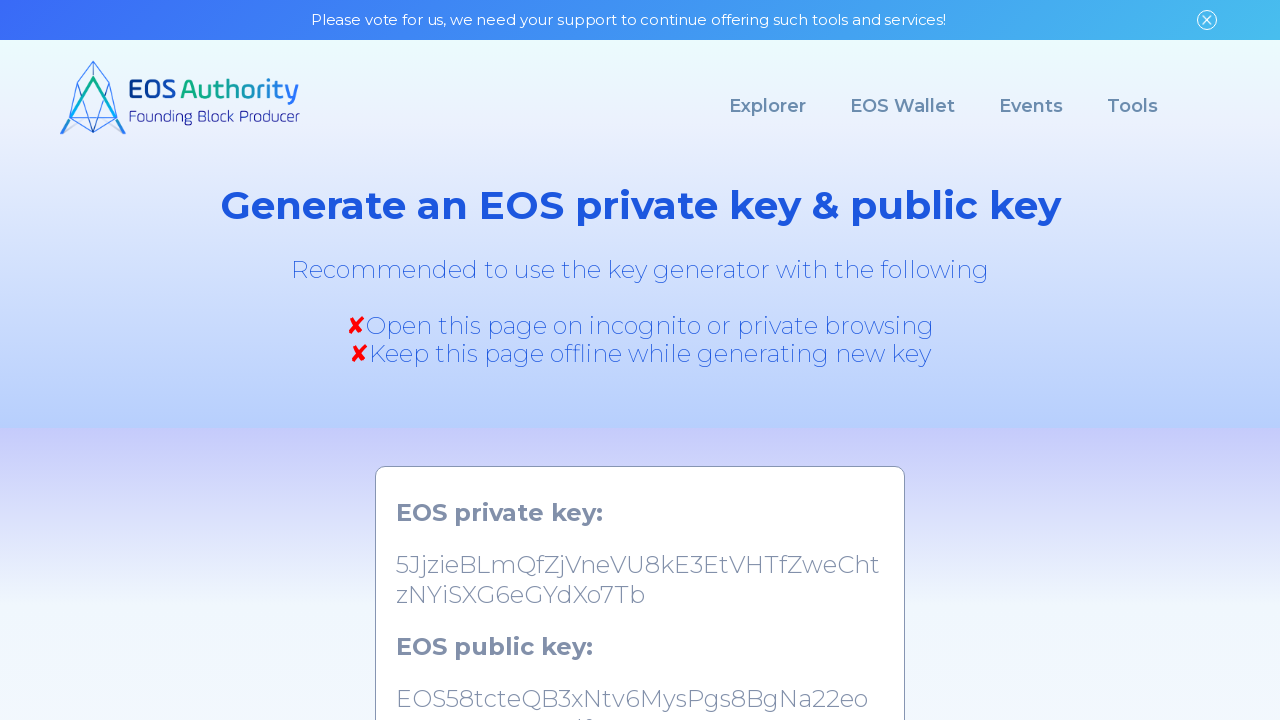

Public key element (#eos_public_key) is present on the page
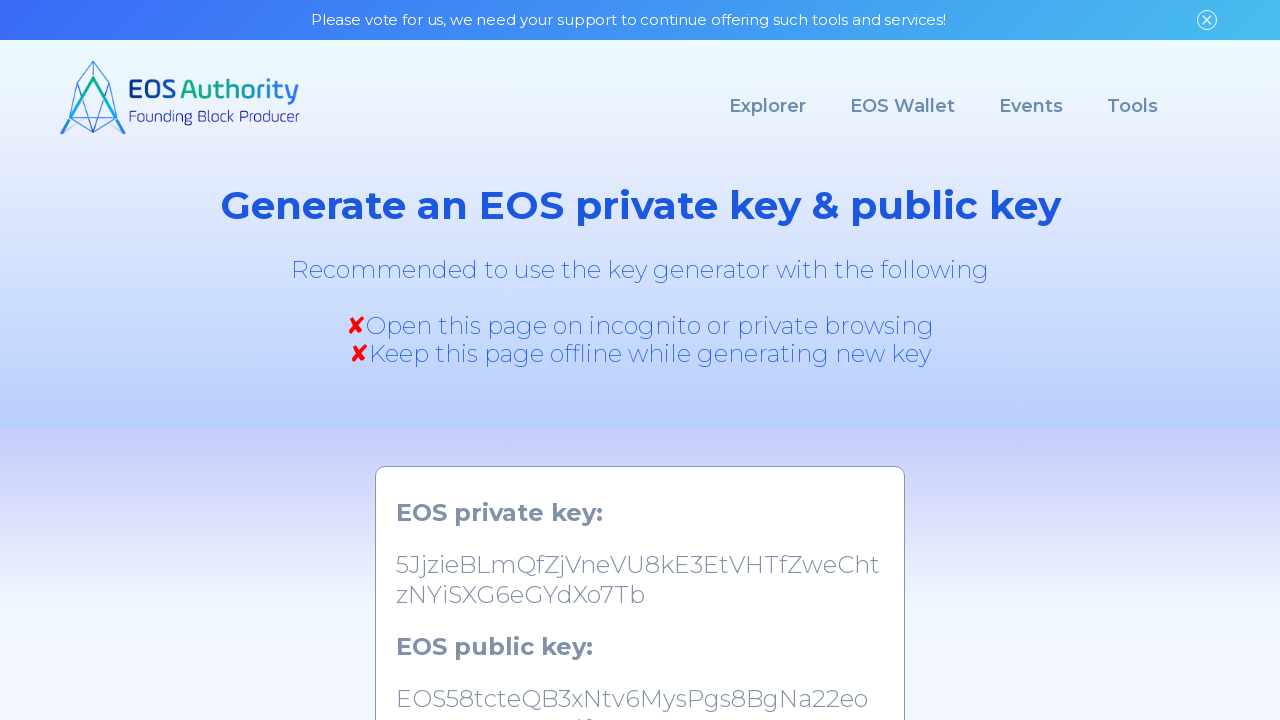

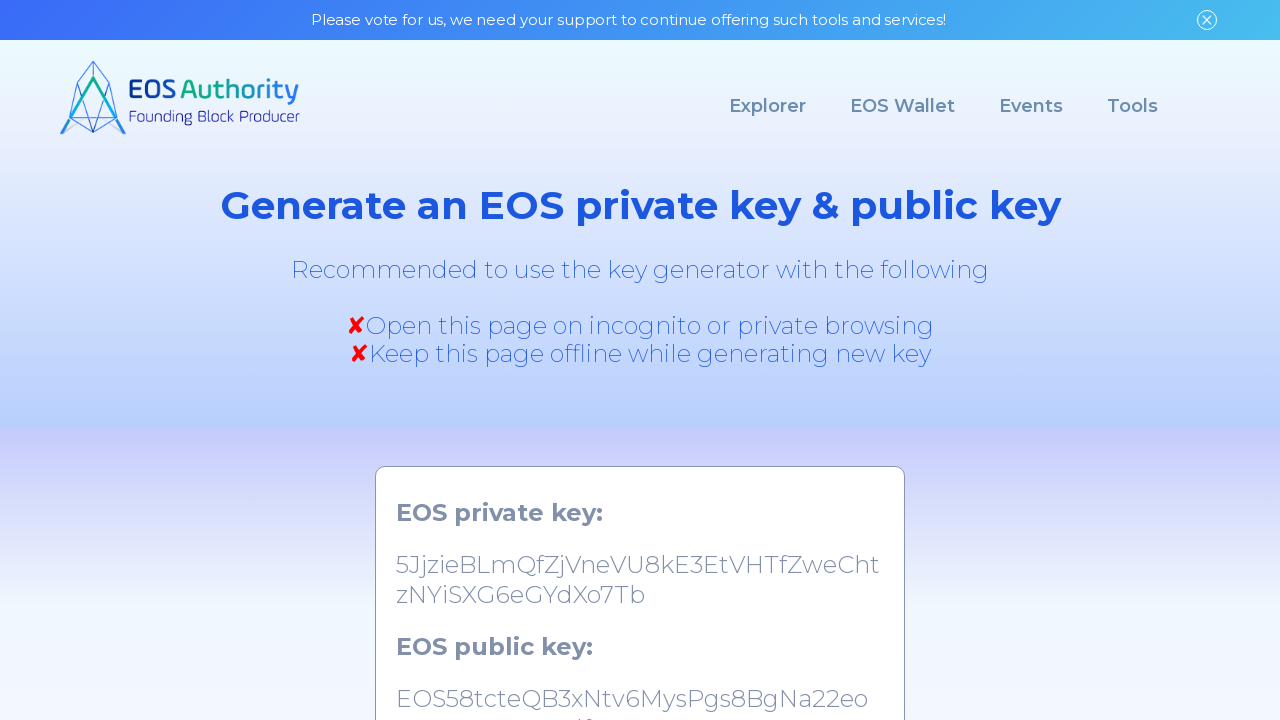